Tests a basic form by entering text into an input field and clicking a button to show the message

Starting URL: https://syntaxprojects.com/basic-first-form-demo.php

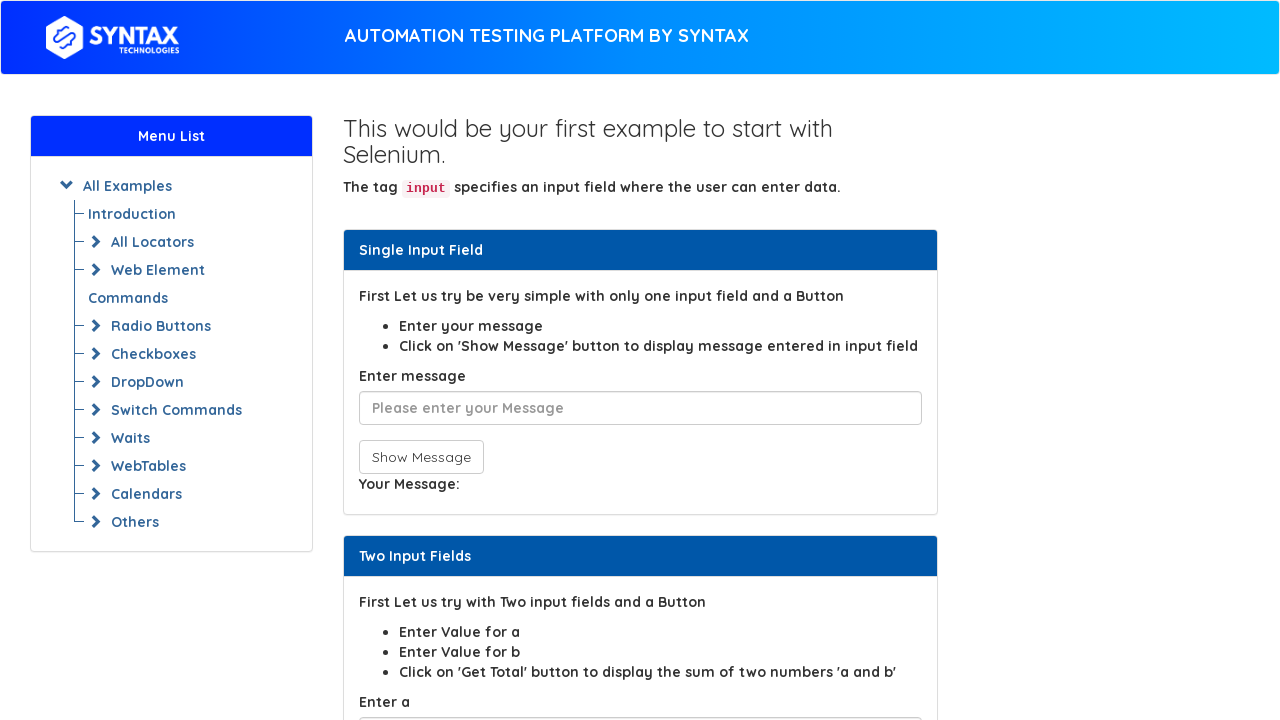

Filled text input field with 'priyas' on input[placeholder*='Please enter']
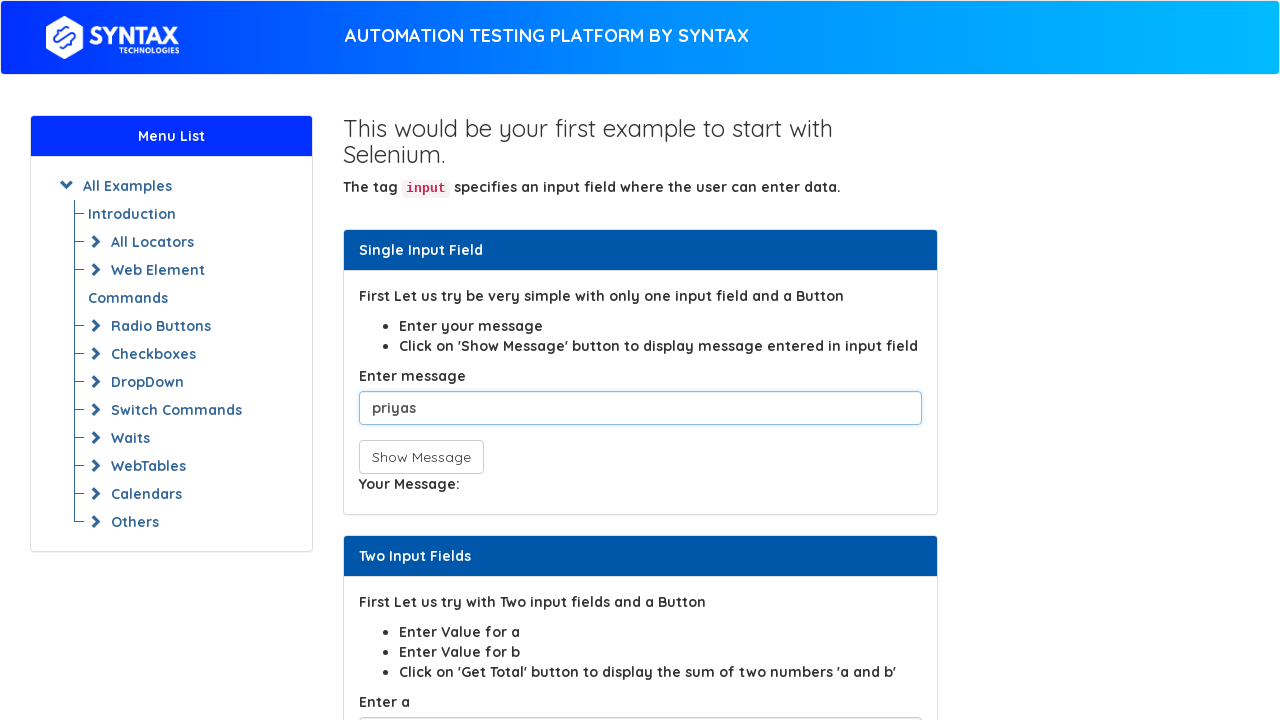

Clicked 'Show Message' button at (421, 457) on button[onclick*='show']
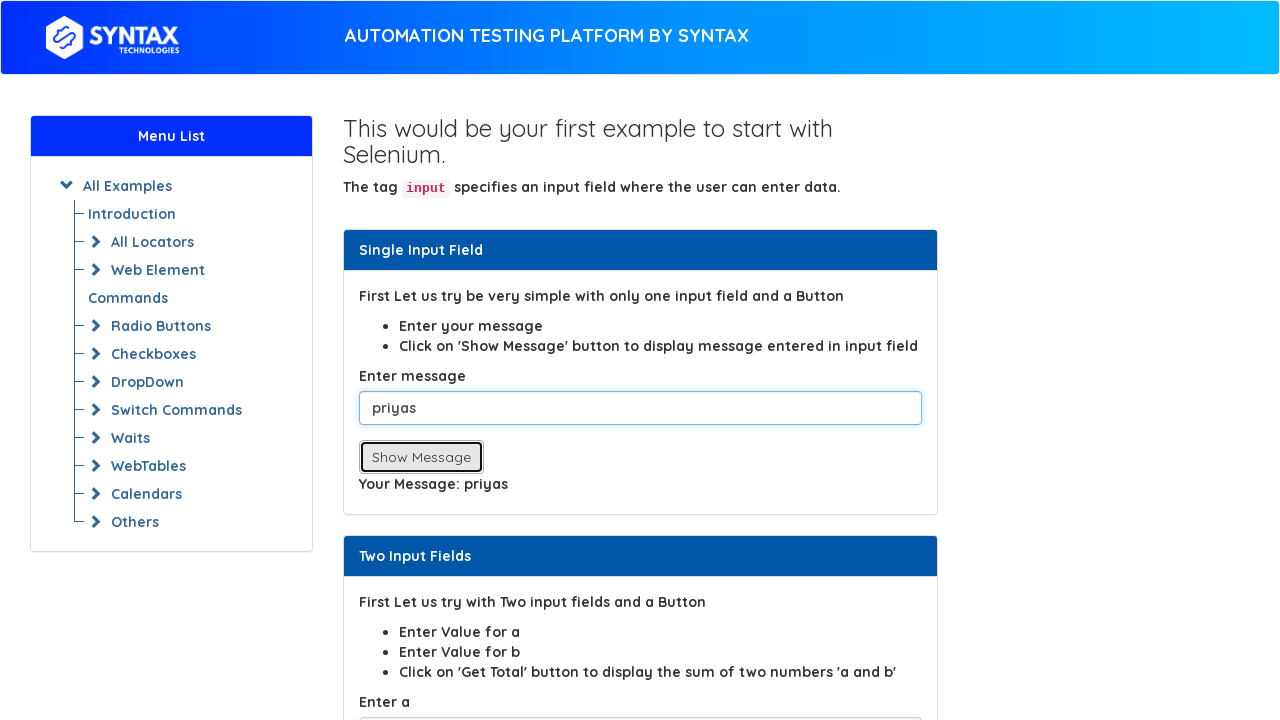

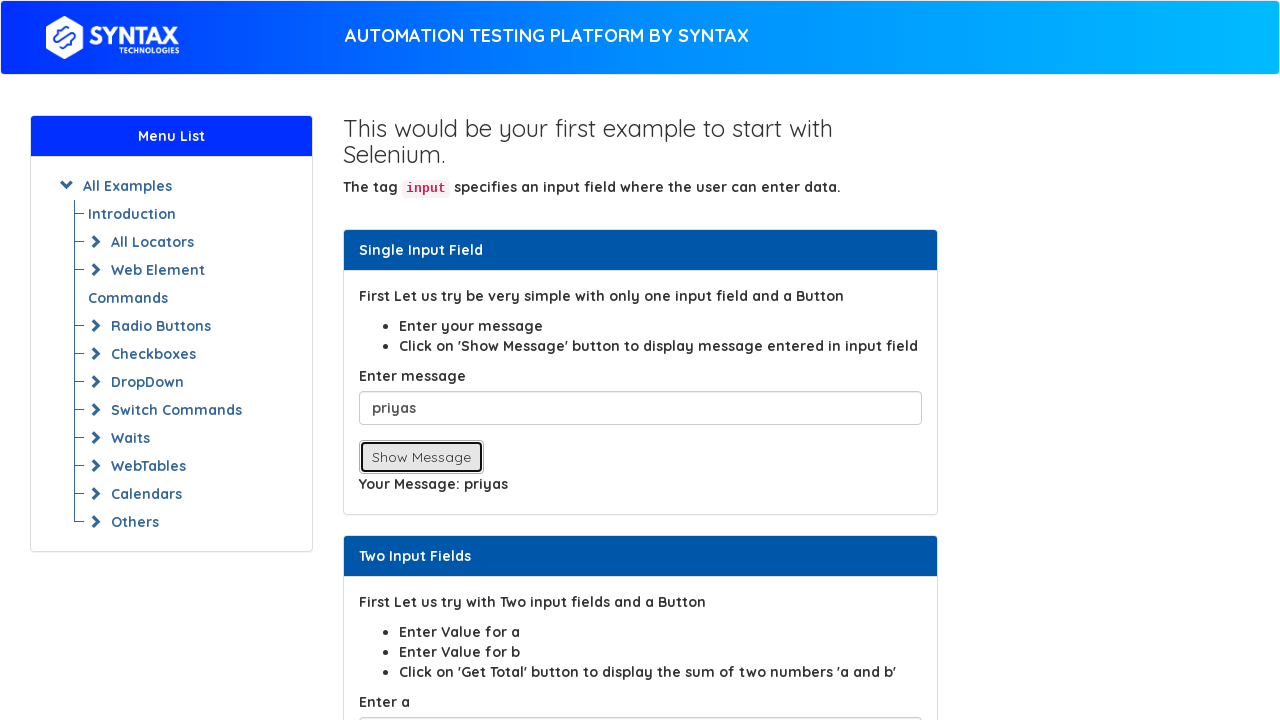